Tests window handling functionality by clicking a link that opens a new window, switching to it, and verifying the title

Starting URL: https://practice.cydeo.com/windows

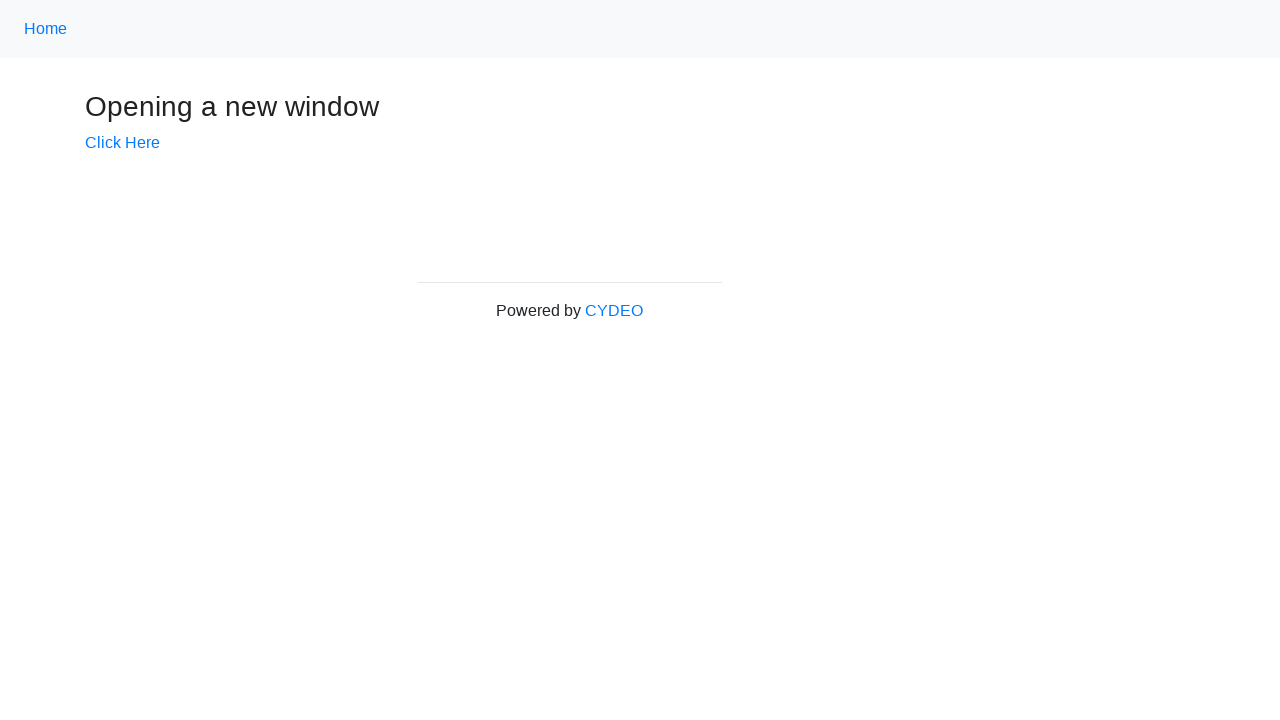

Verified initial page title is 'Windows'
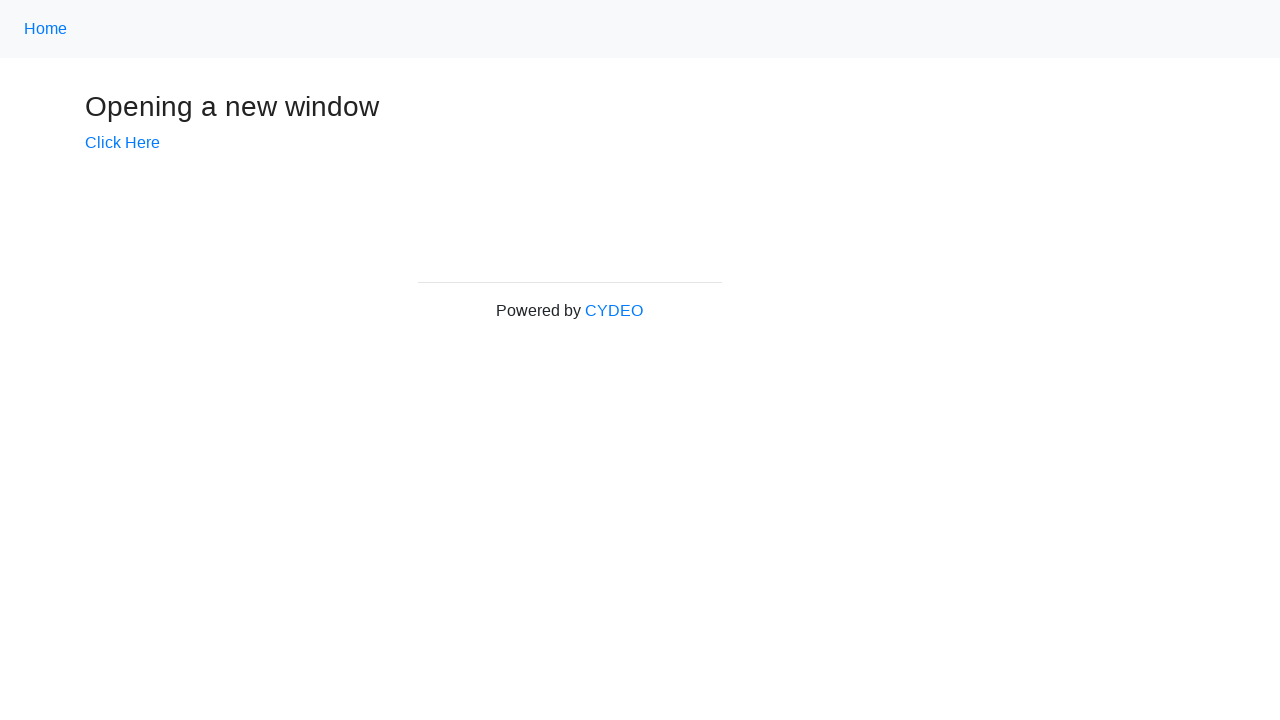

Clicked 'Click Here' link to open new window at (122, 143) on text=Click Here
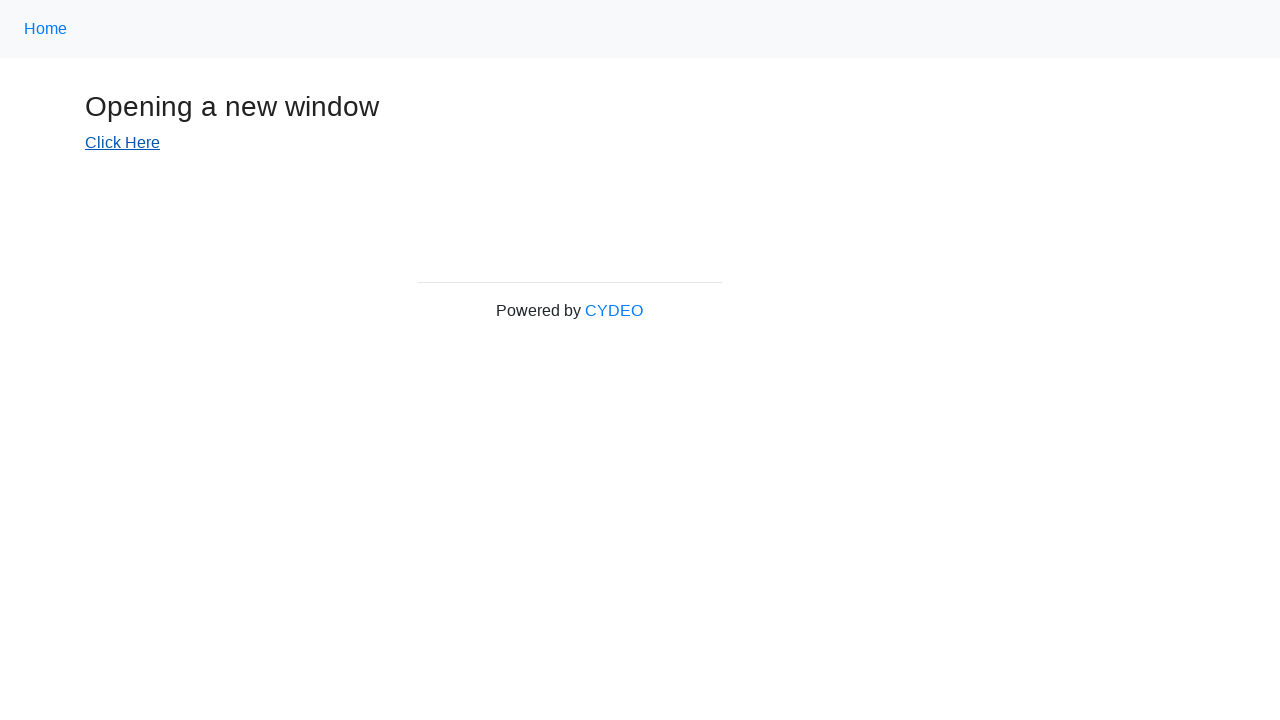

New window opened and captured
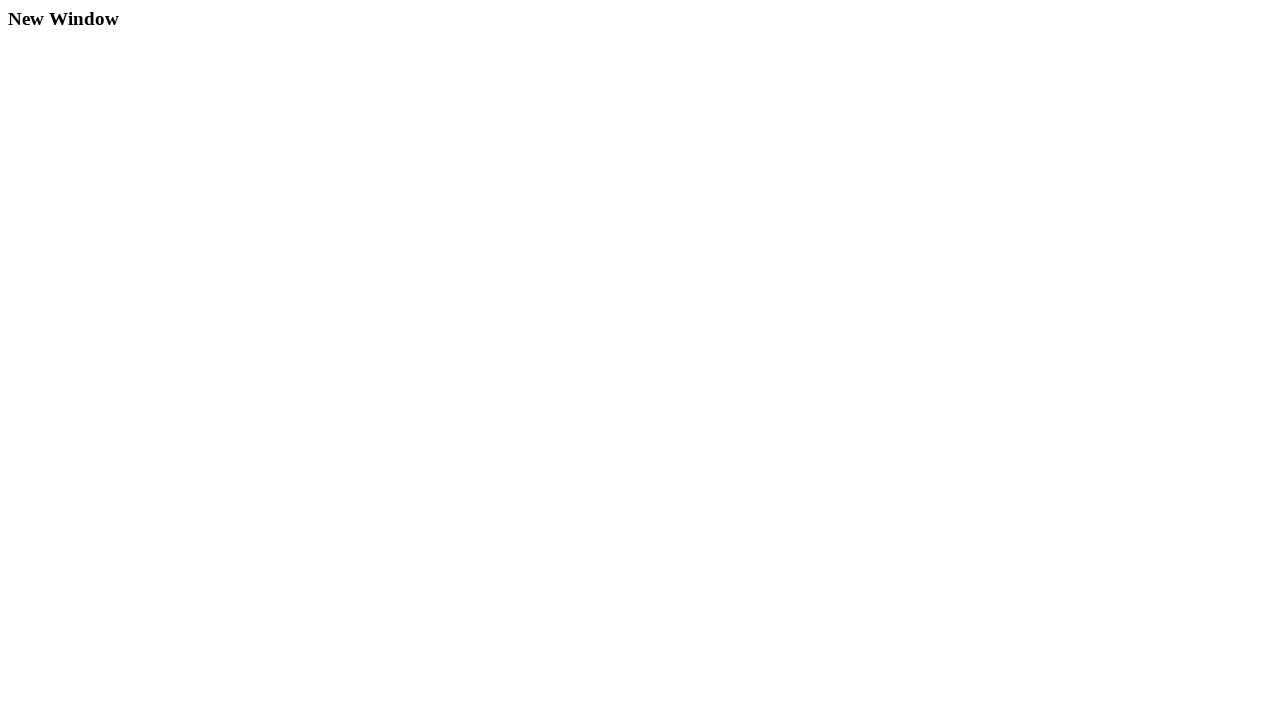

New window finished loading
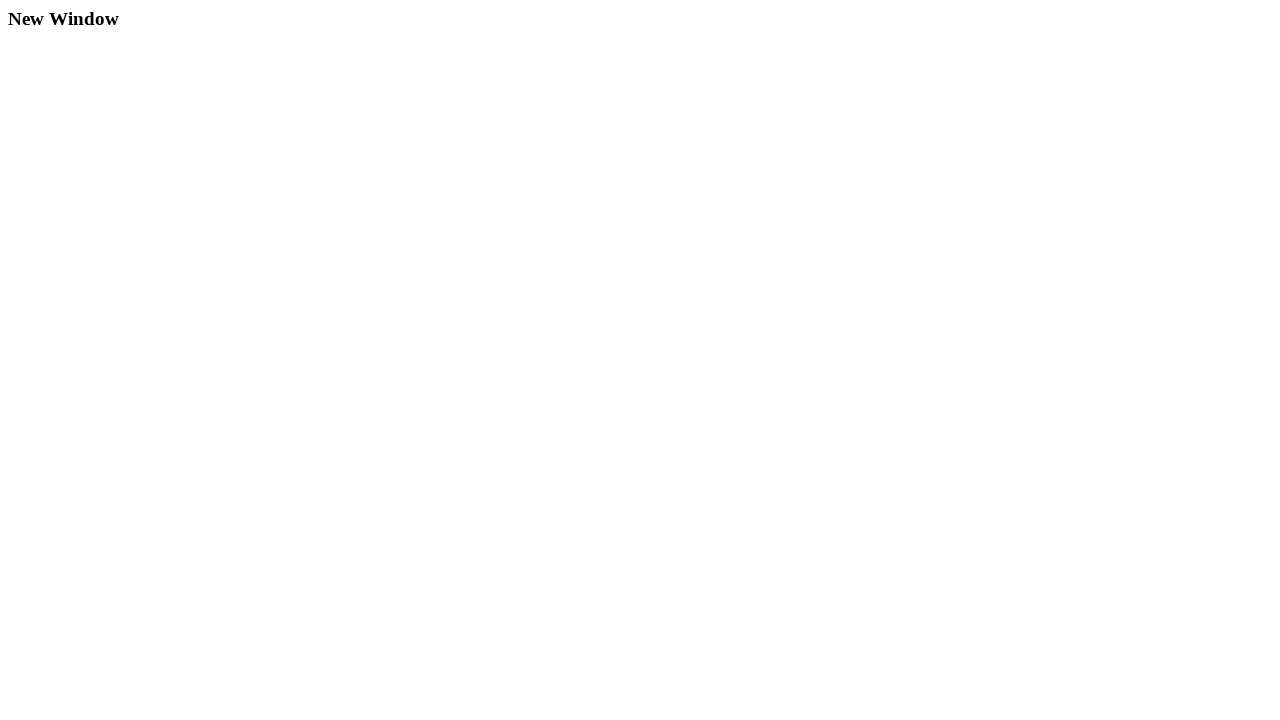

Verified new window title is 'New Window'
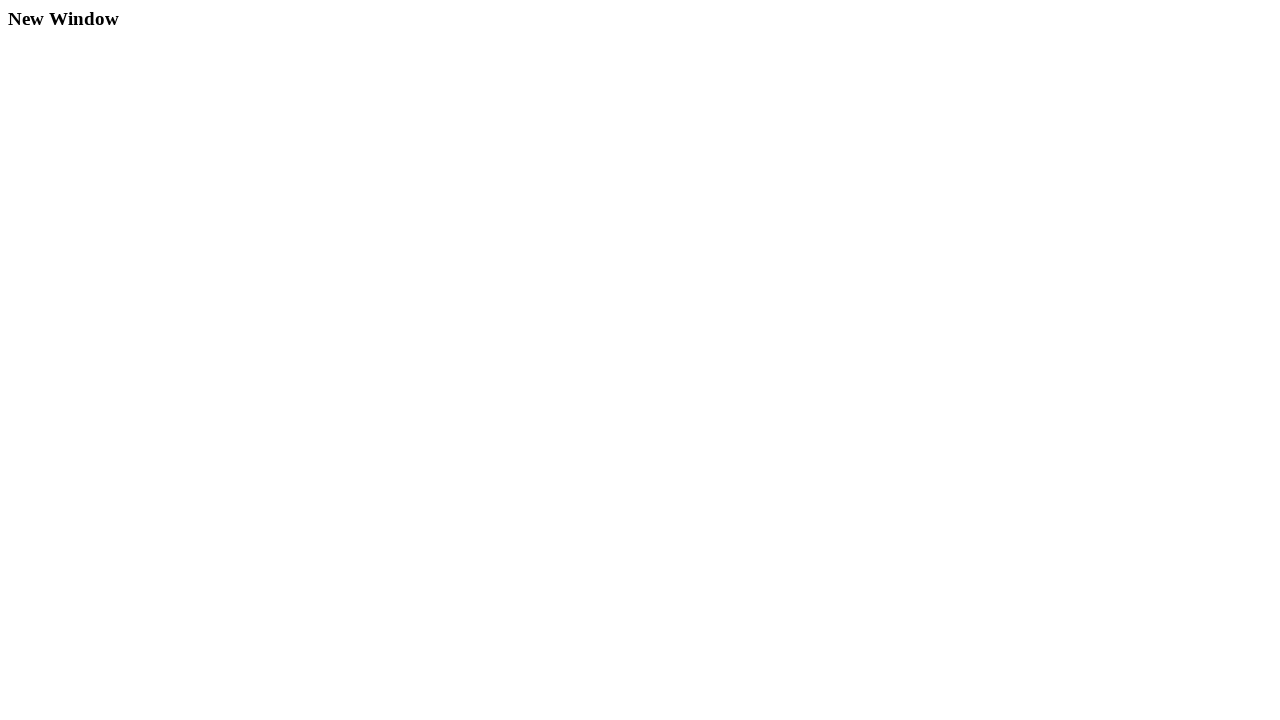

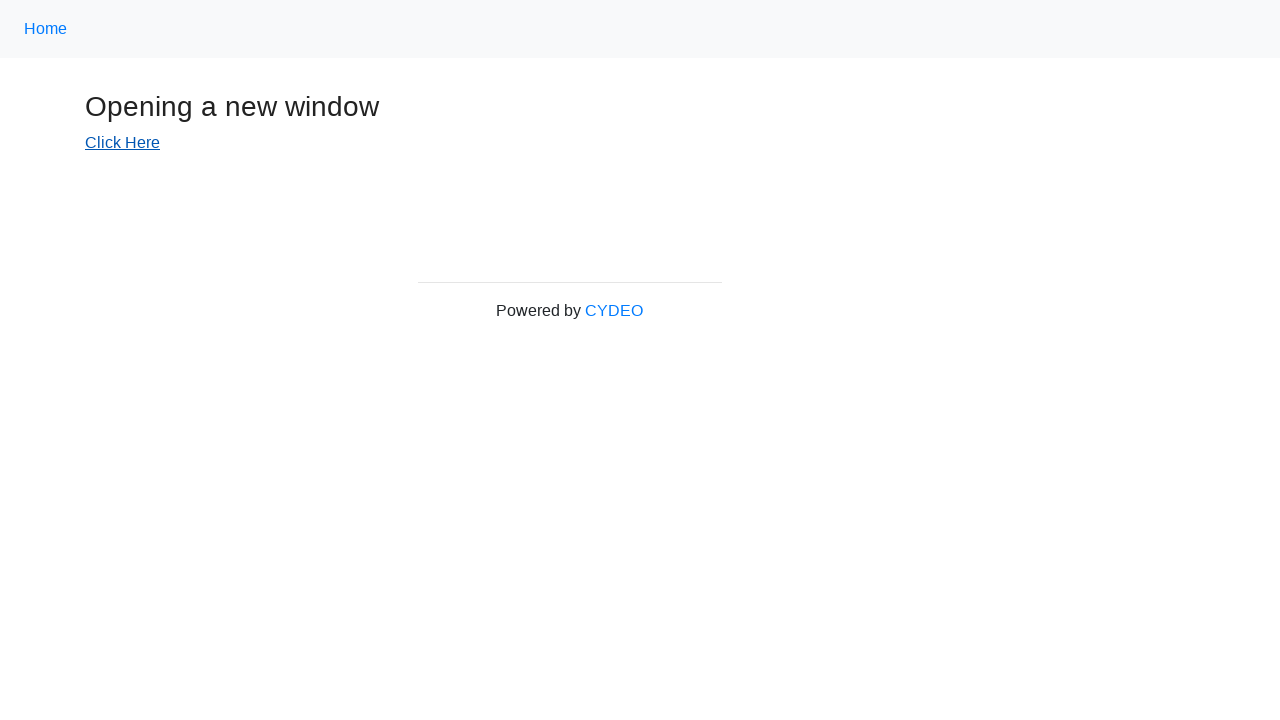